Simple smoke test that navigates to Purplle beauty products website and verifies the page loads successfully.

Starting URL: https://www.purplle.com/

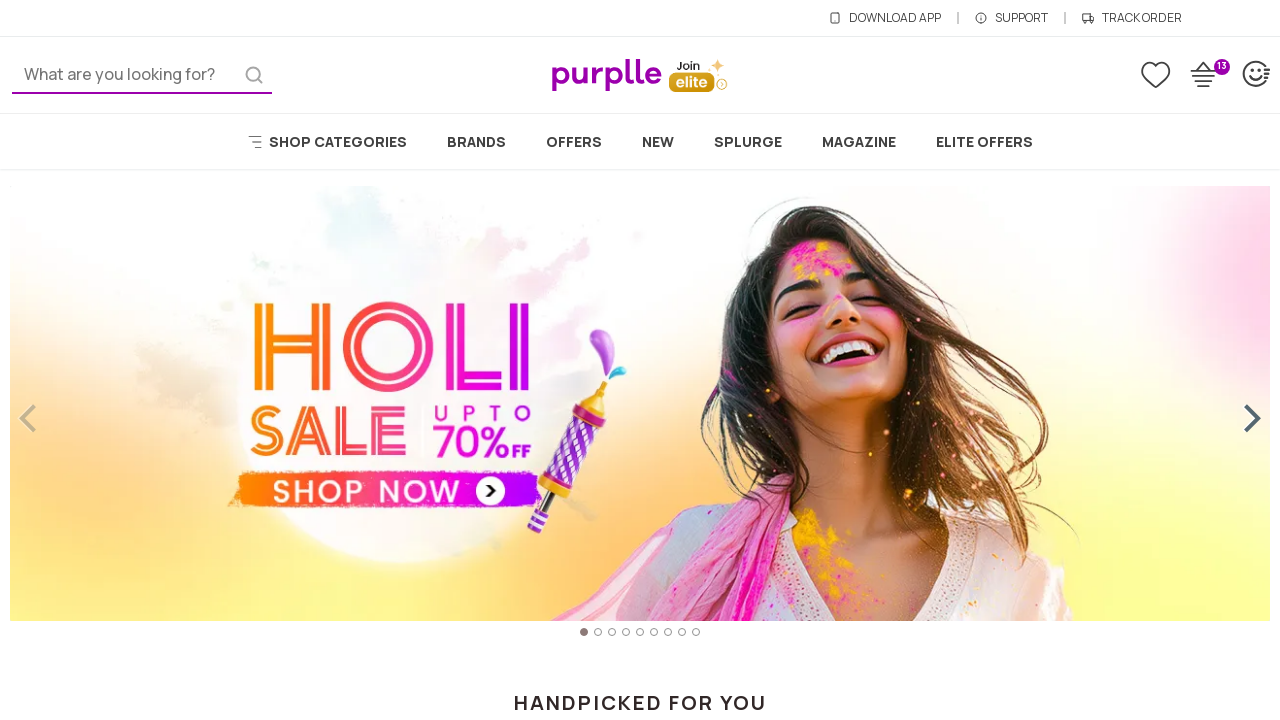

Navigated to Purplle beauty products website
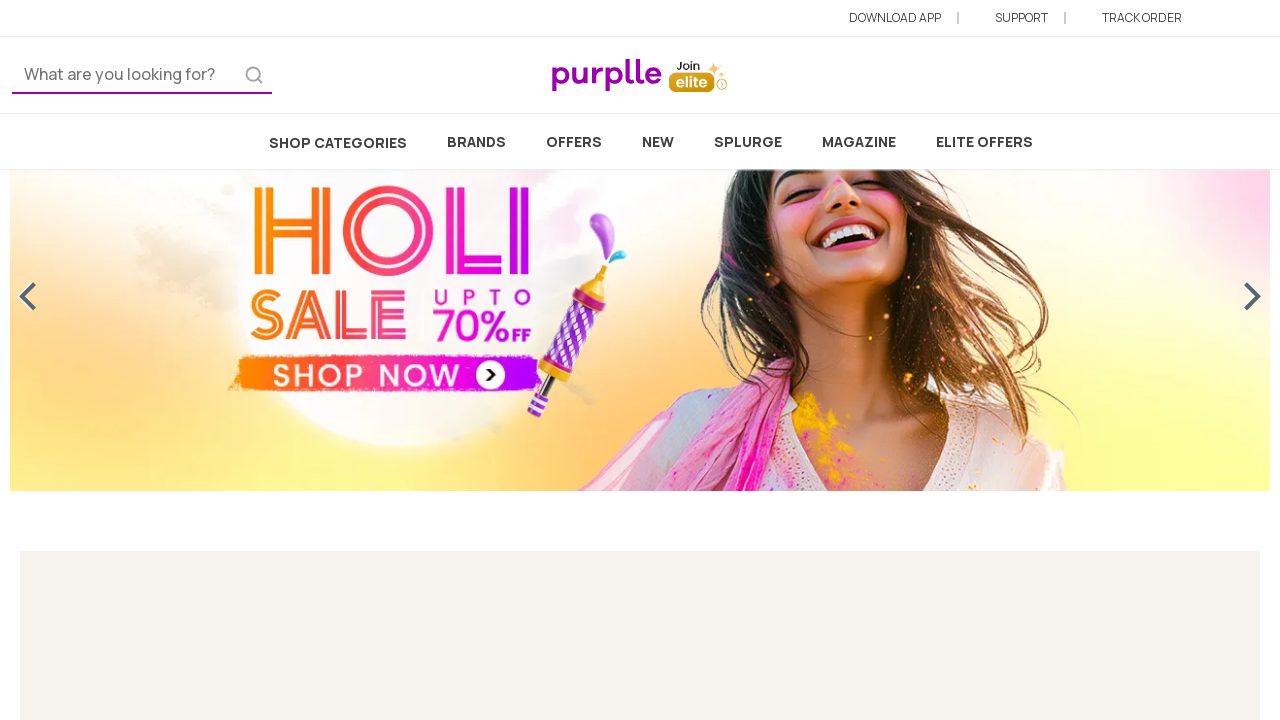

Page DOM content loaded
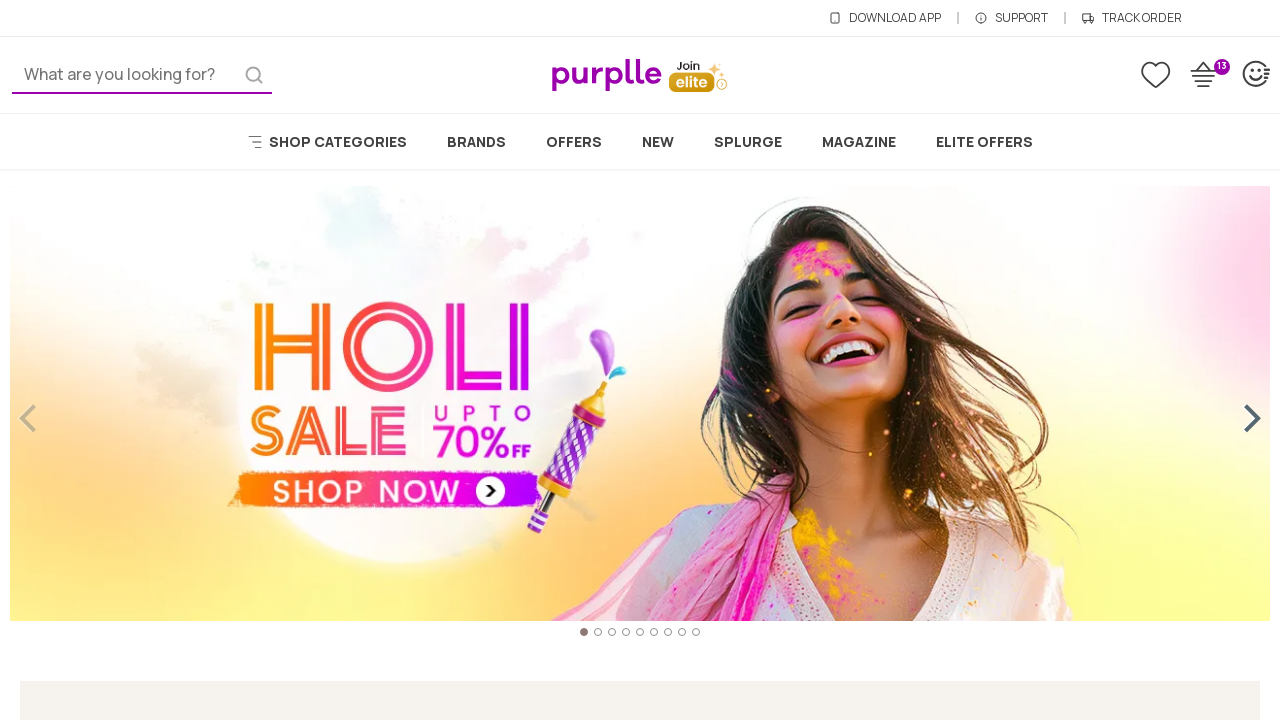

Body element found - page loaded successfully
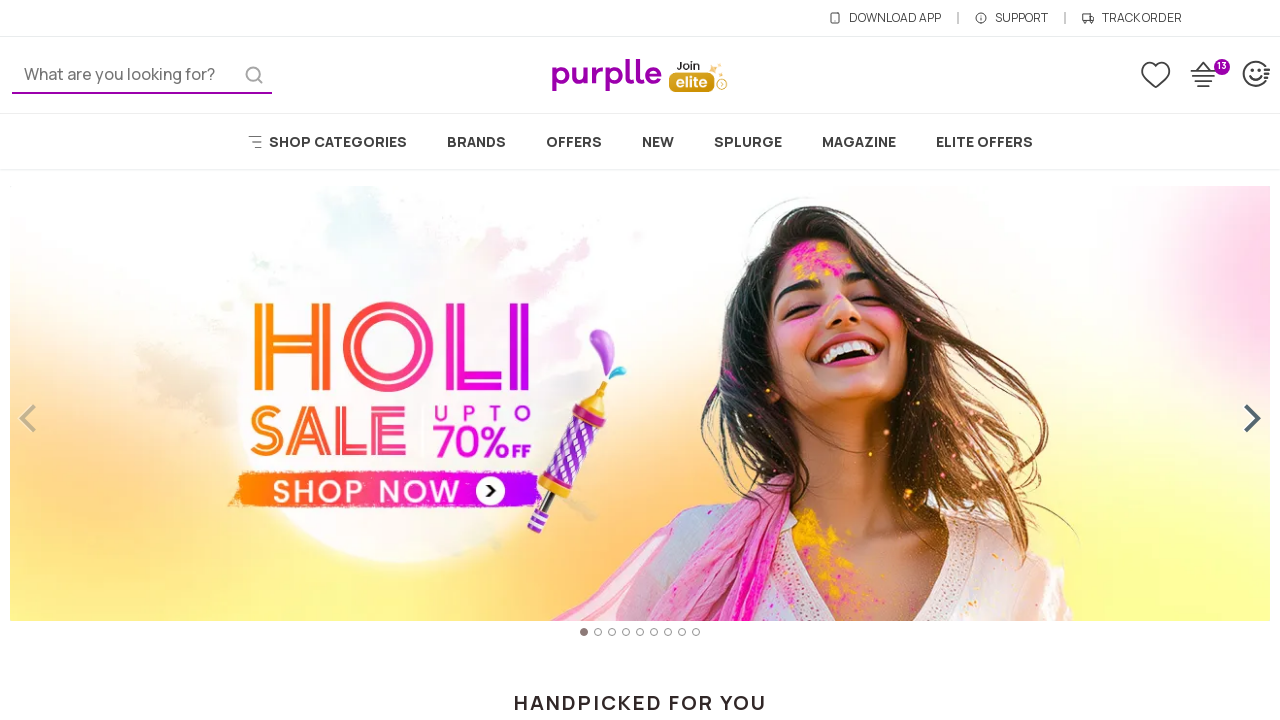

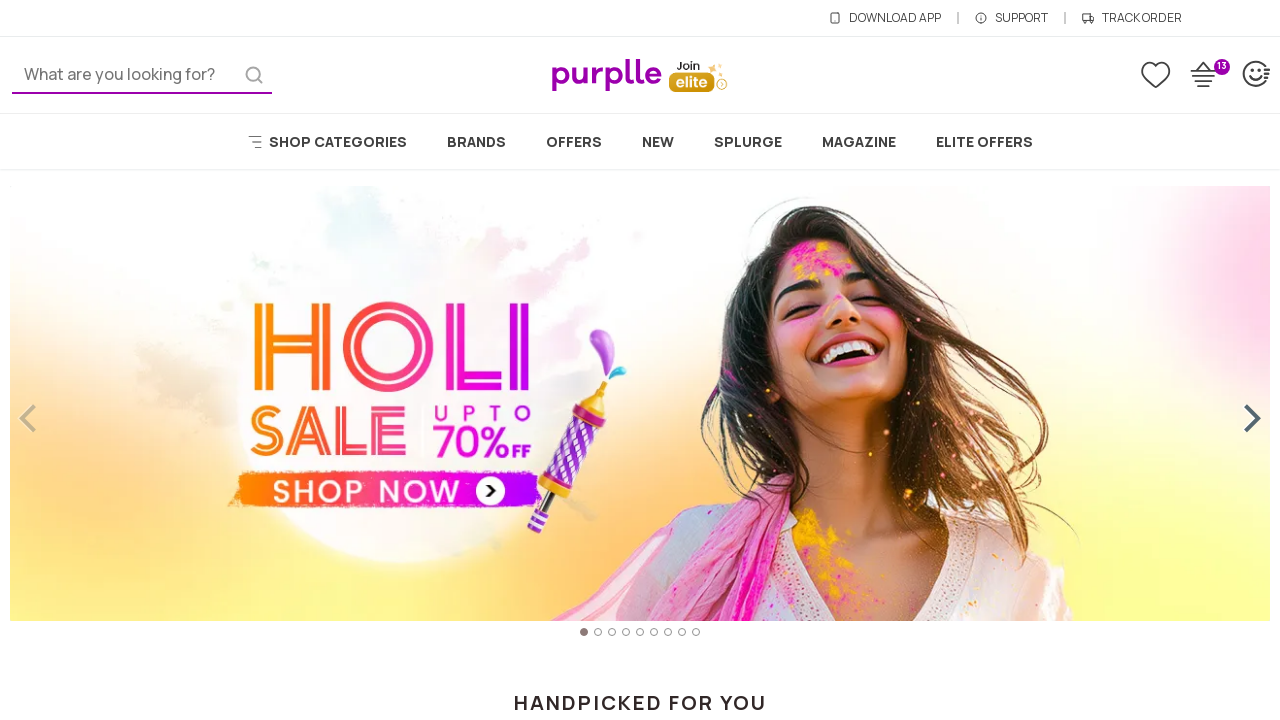